Tests floating menu by scrolling to bottom of page and clicking home button

Starting URL: http://the-internet.herokuapp.com/

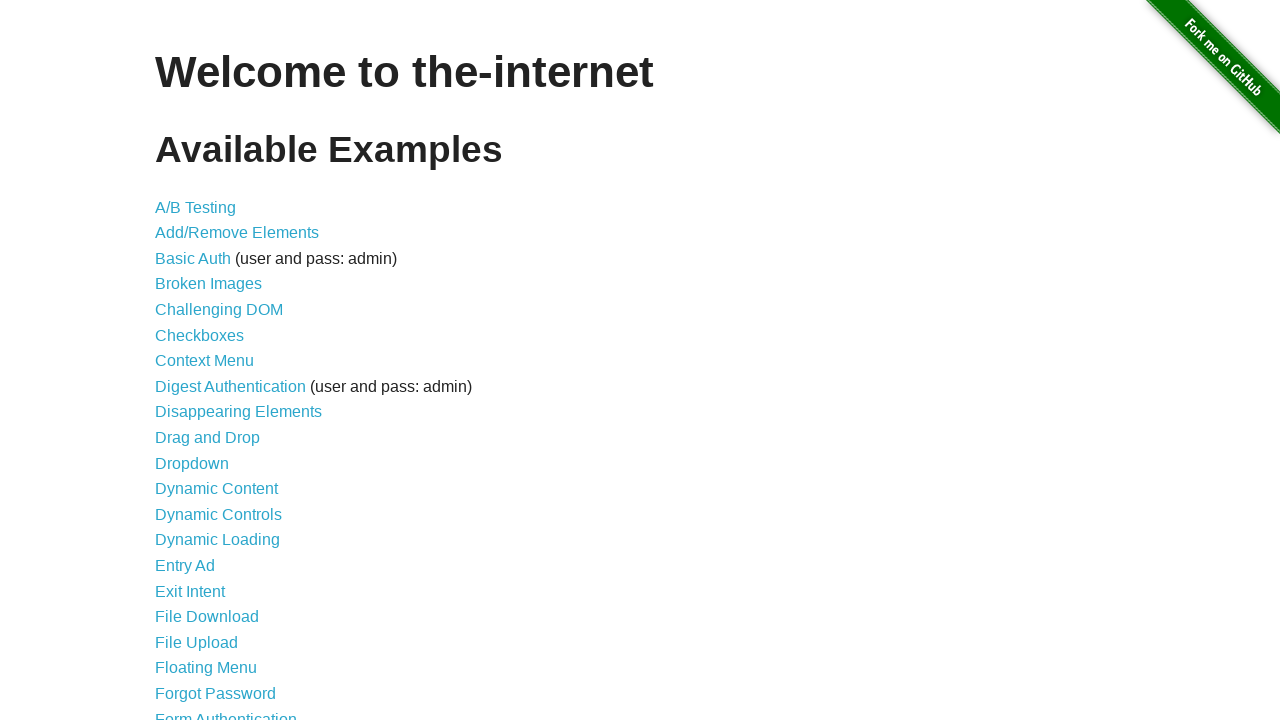

Clicked Floating Menu link at (206, 668) on xpath=//a[contains(text(),'Floating Menu')]
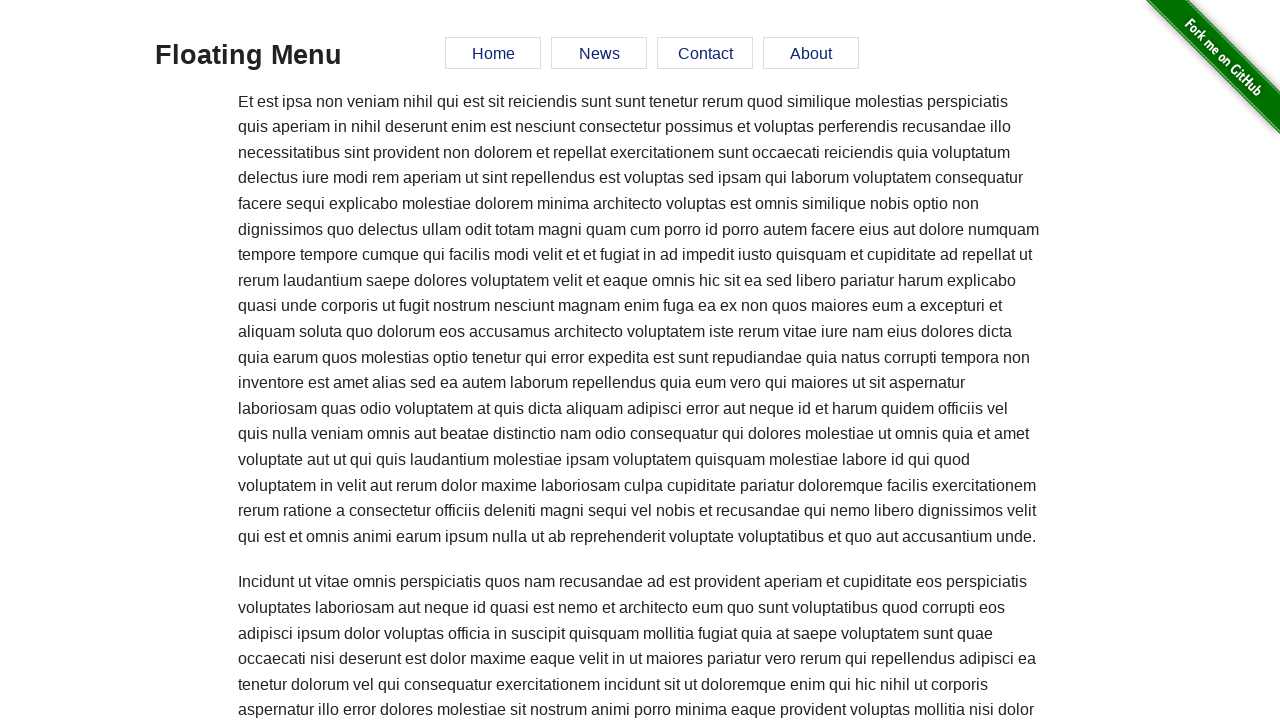

Scrolled to bottom of page
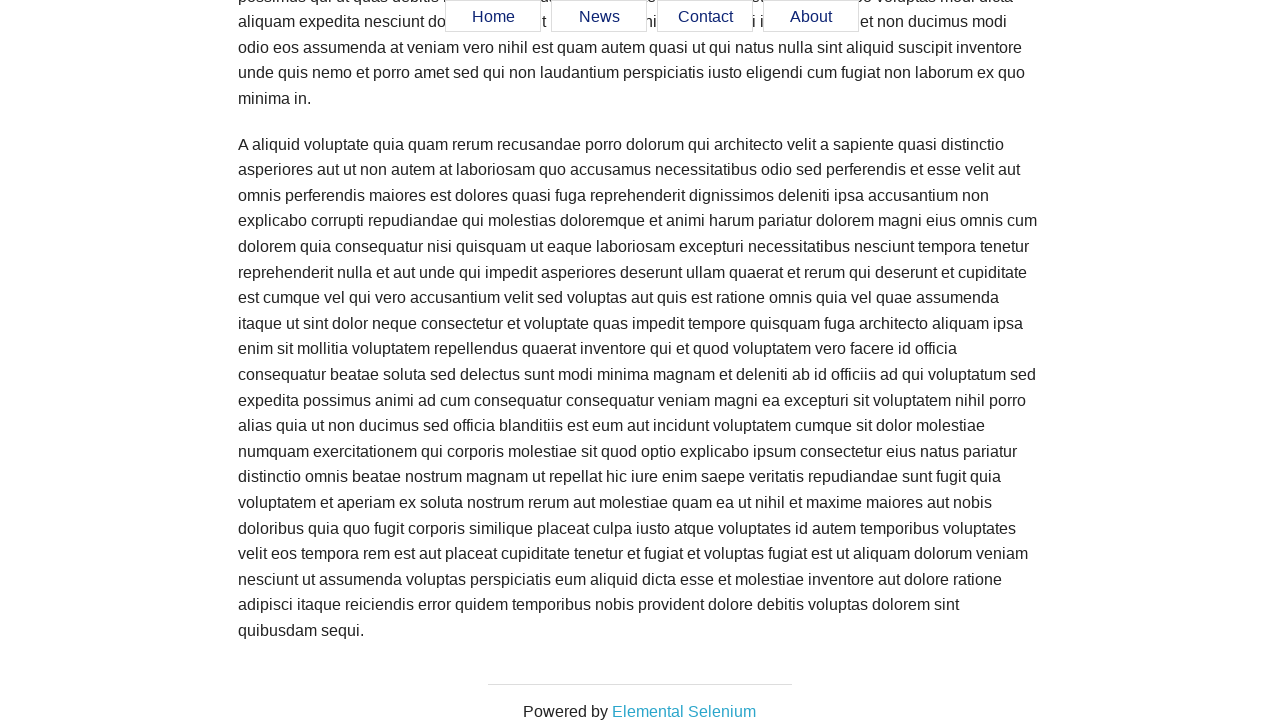

Clicked Home button in floating menu at (493, 17) on xpath=//a[contains(text(),'Home')]
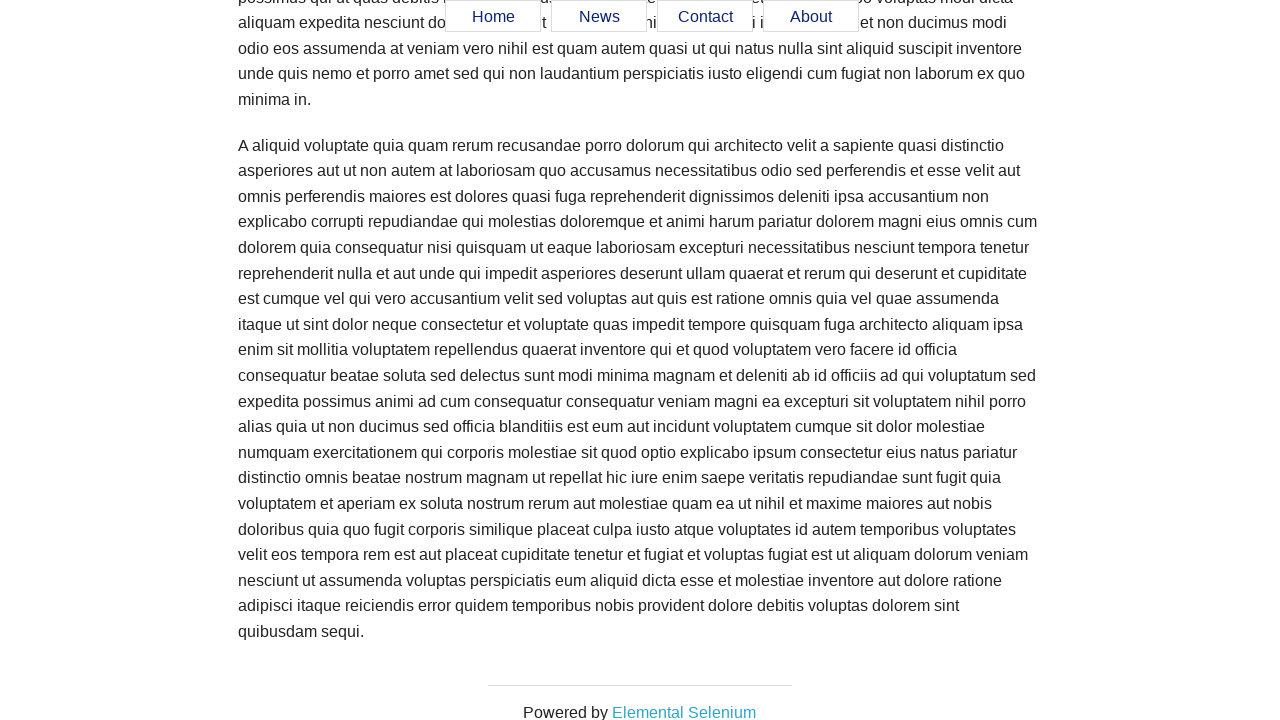

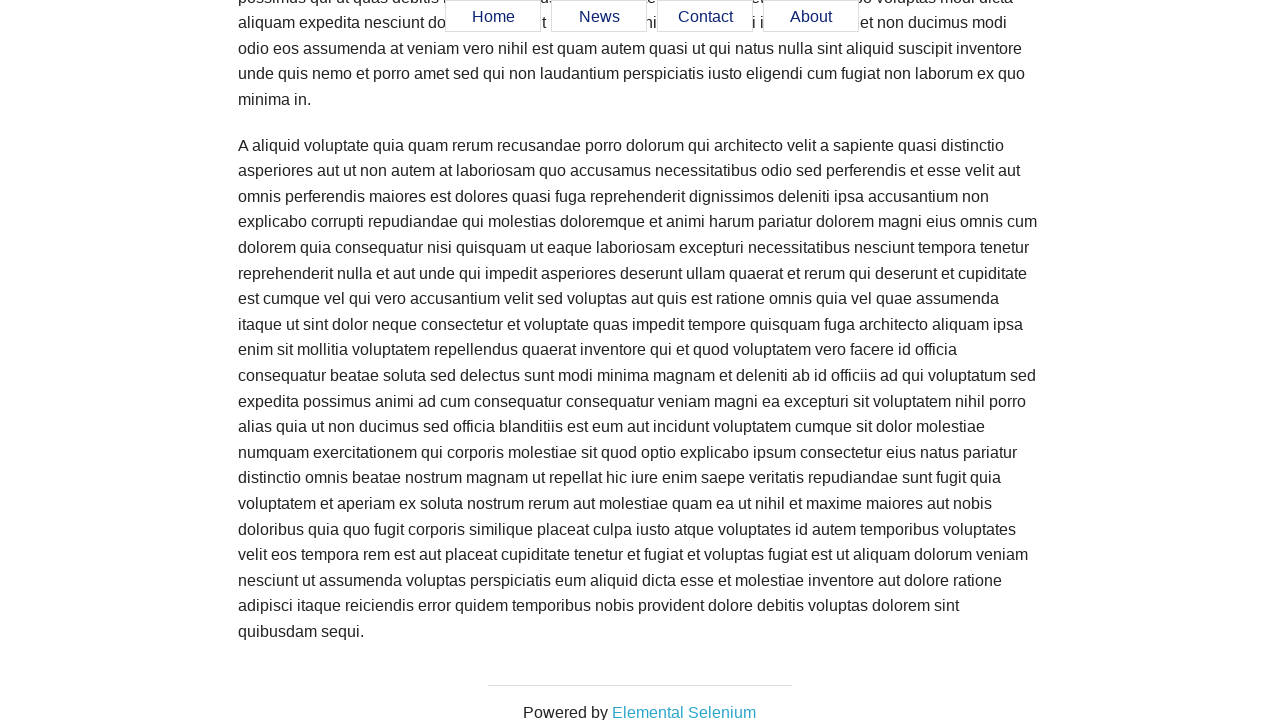